Tests page scrolling functionality by scrolling down and up using JavaScript execution

Starting URL: https://jqueryui.com/droppable/

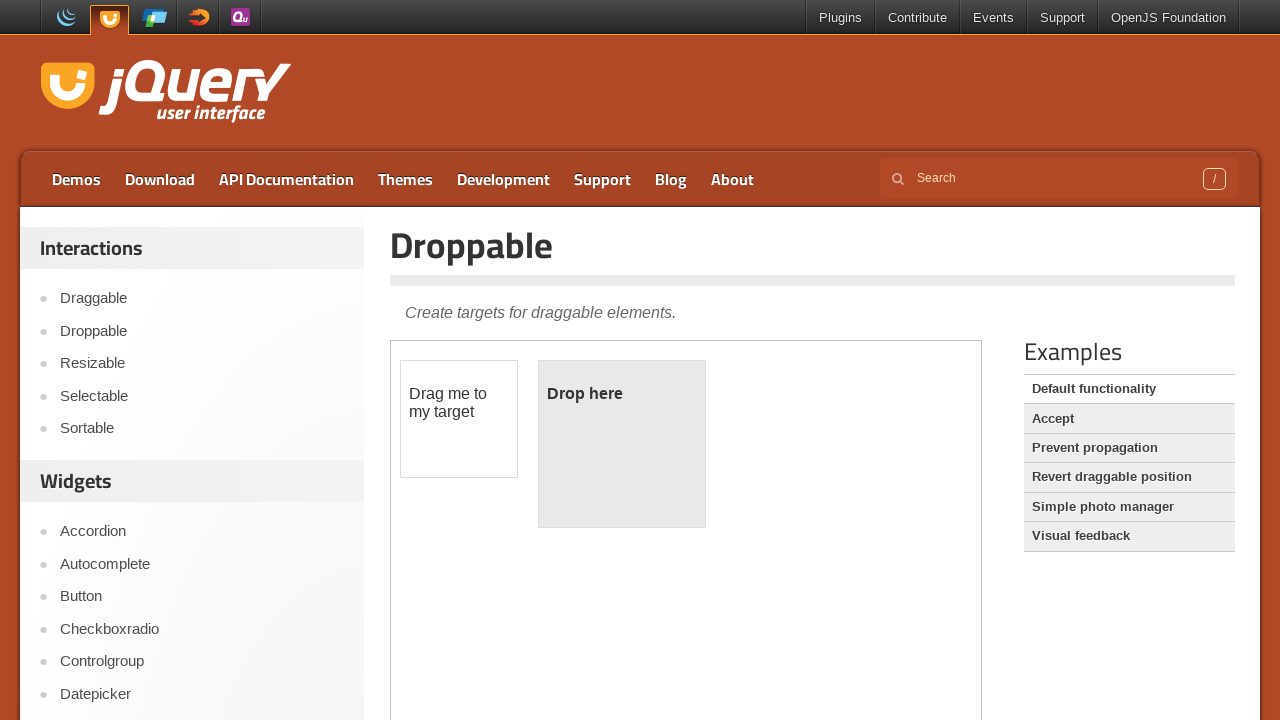

Scrolled down 550 pixels using JavaScript
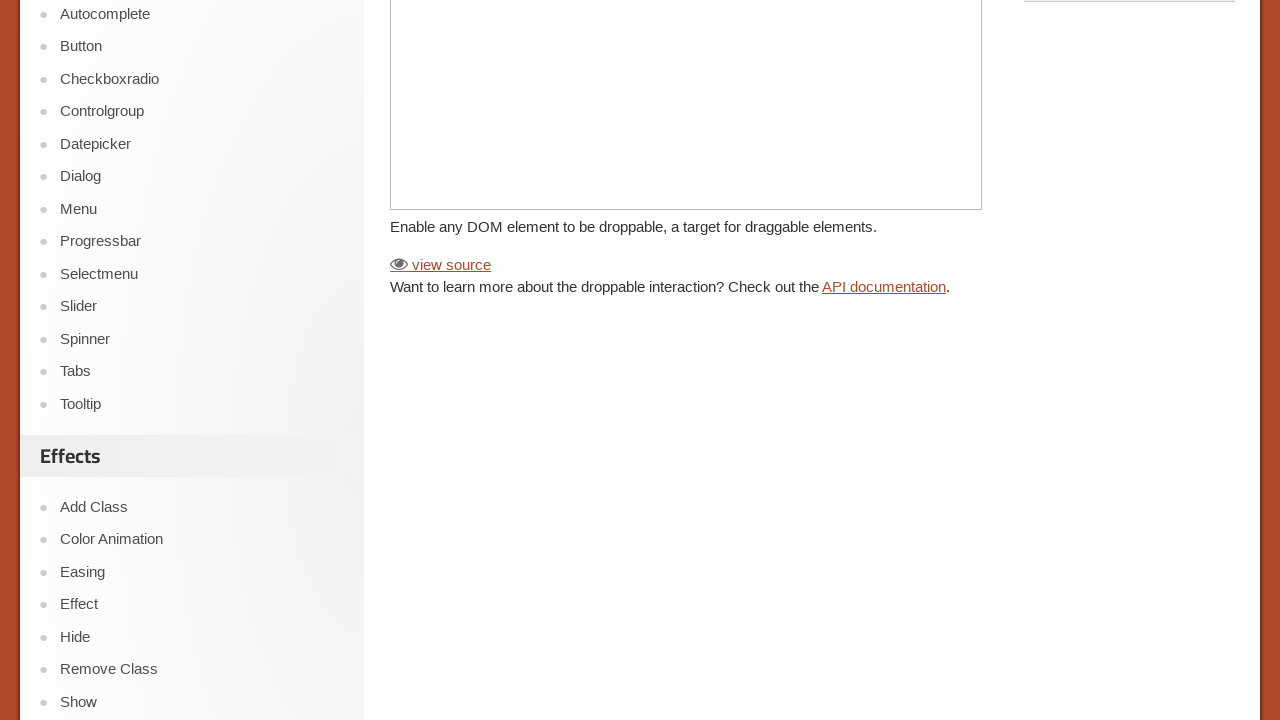

Waited 2 seconds after scrolling down
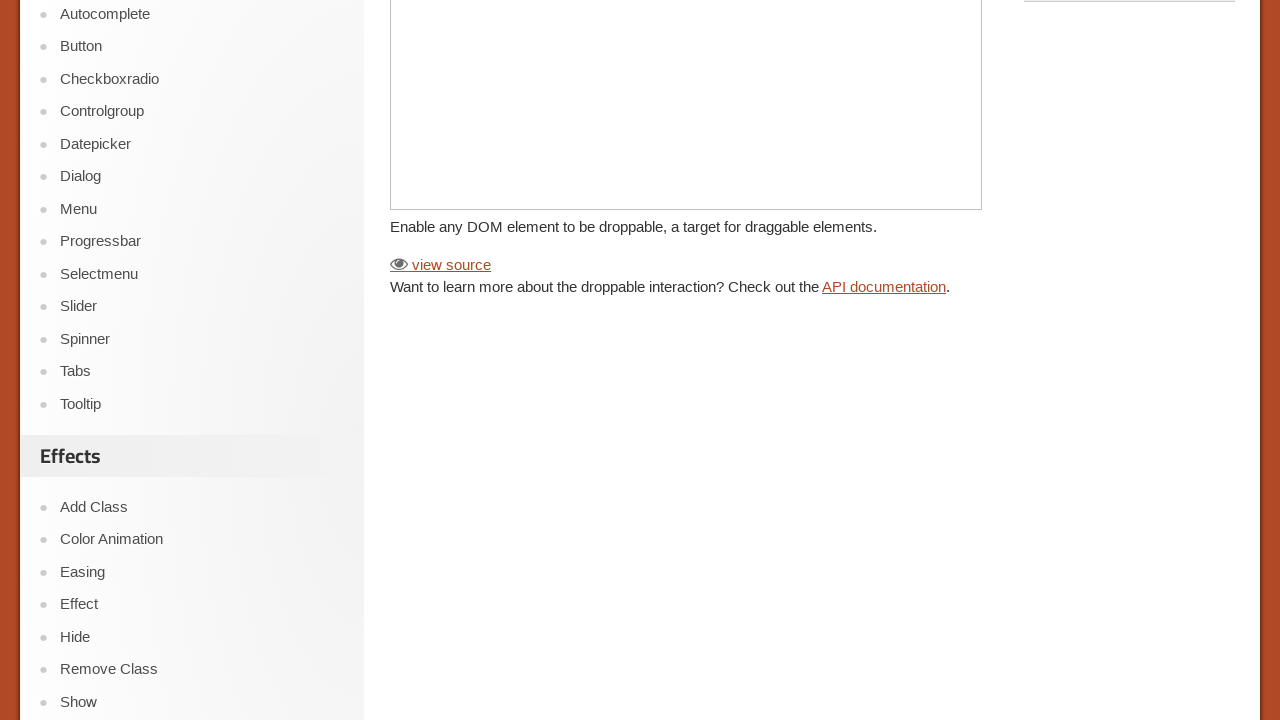

Scrolled up 550 pixels using JavaScript
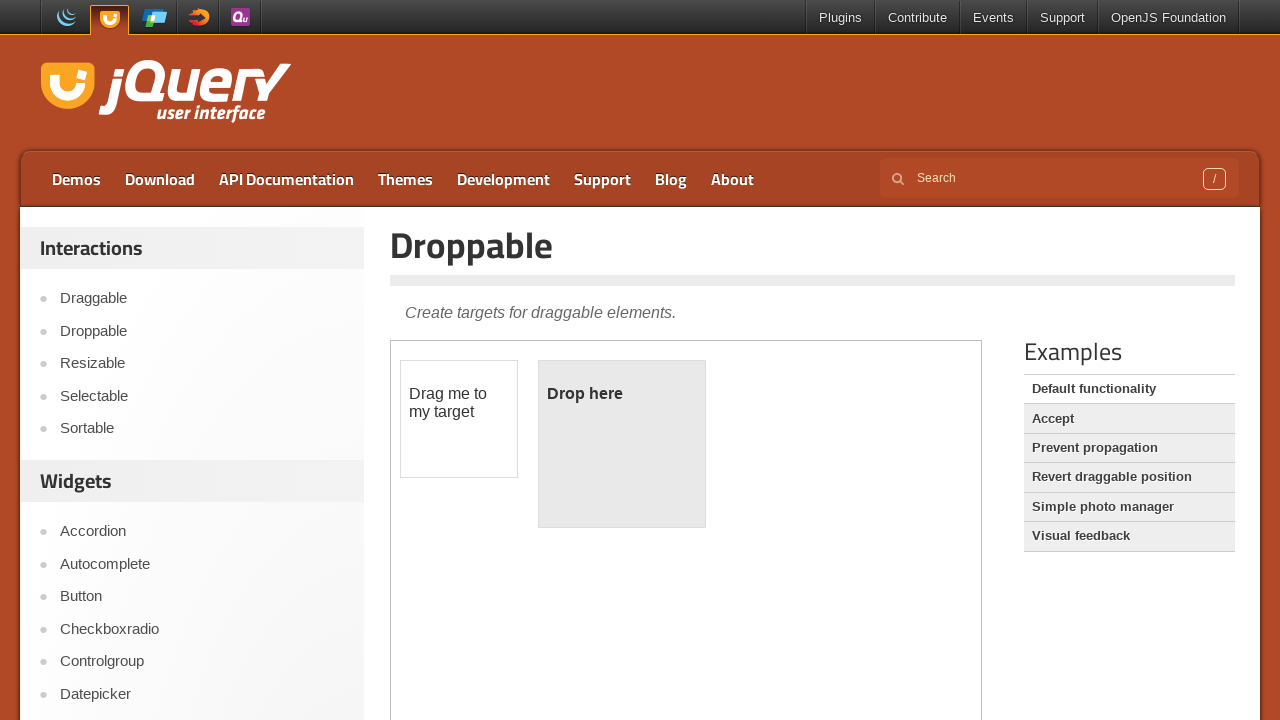

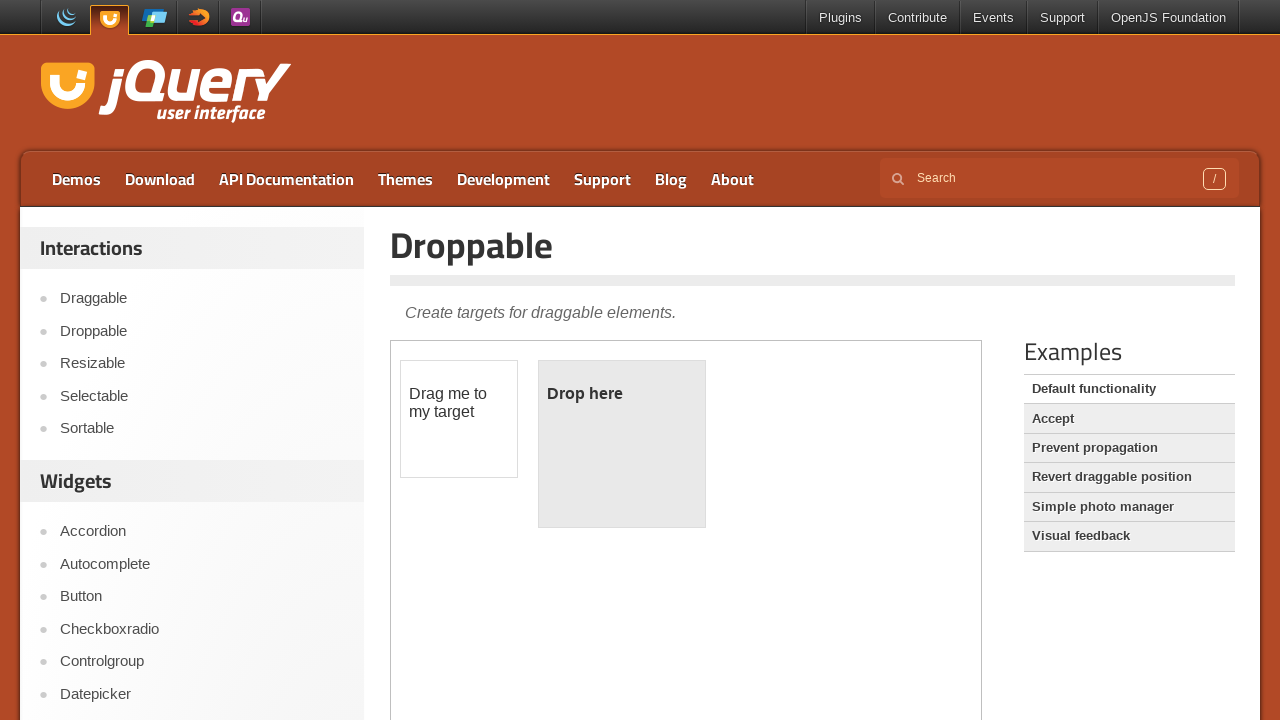